Tests the search functionality on the Federal Reserve Bank of New York website by entering "interest rates" in the search box and verifying the search results page loads correctly.

Starting URL: https://www.newyorkfed.org/

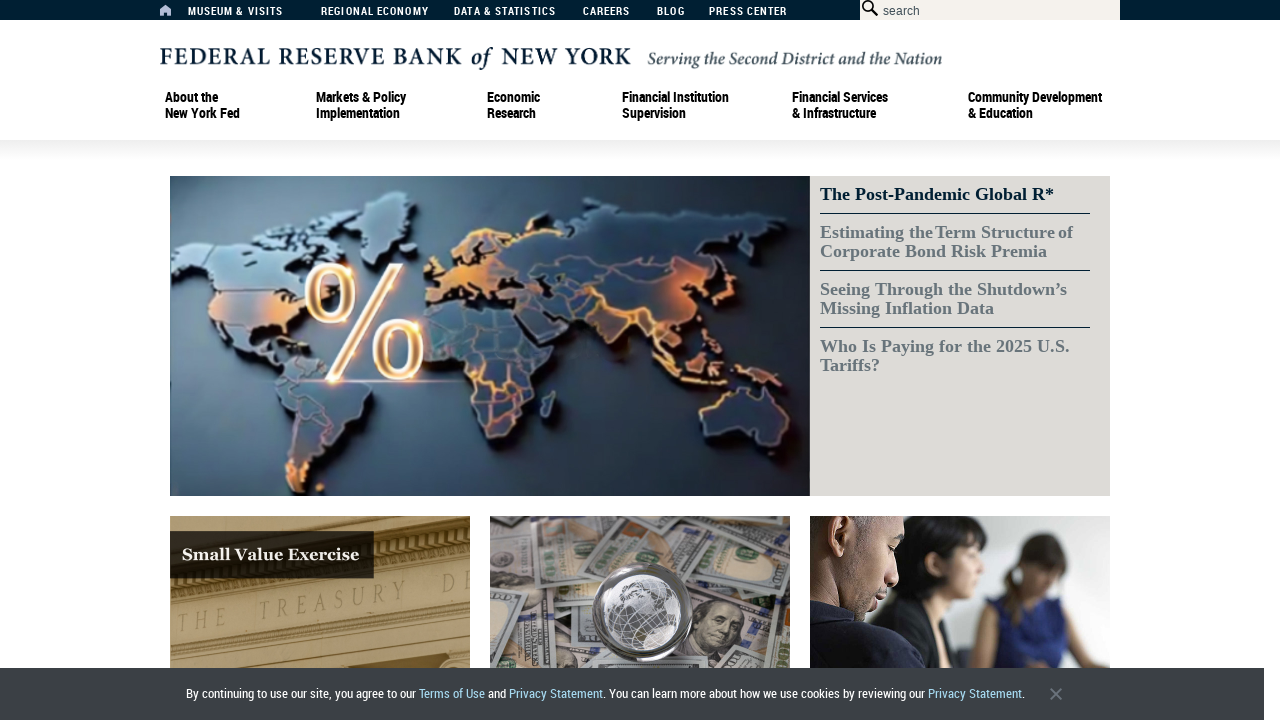

Located search box element
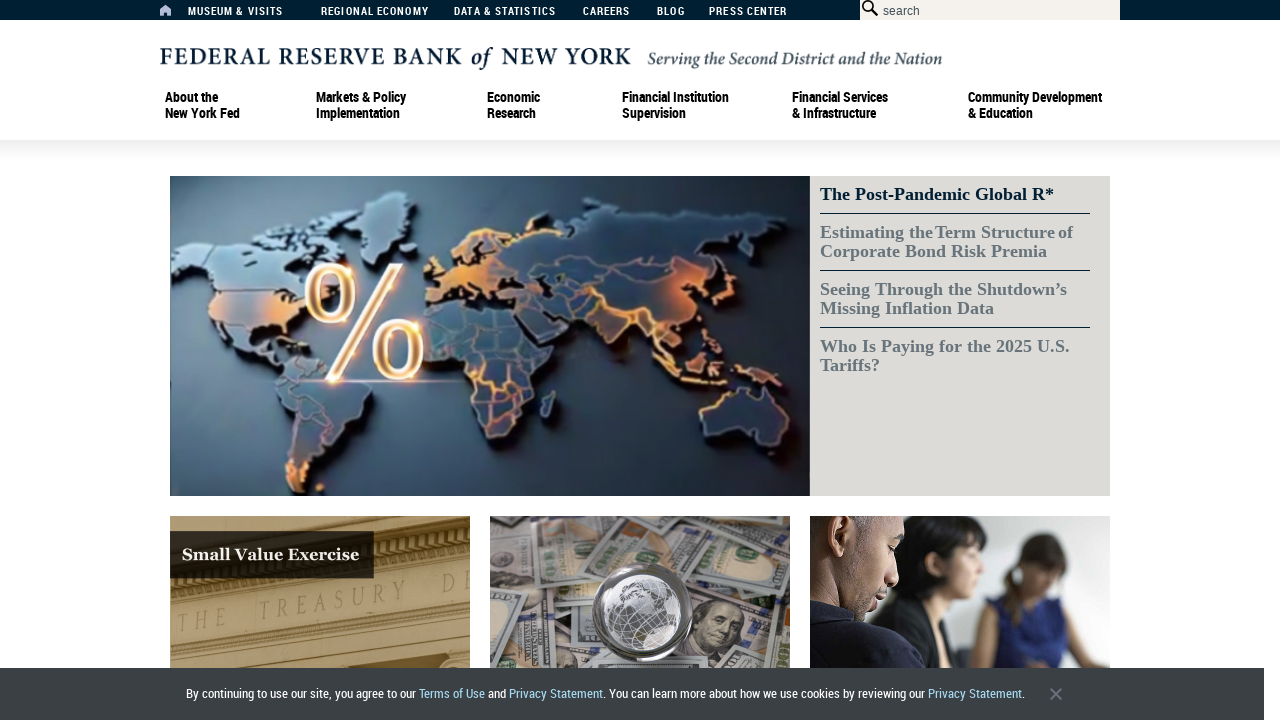

Cleared search box on #searchbox
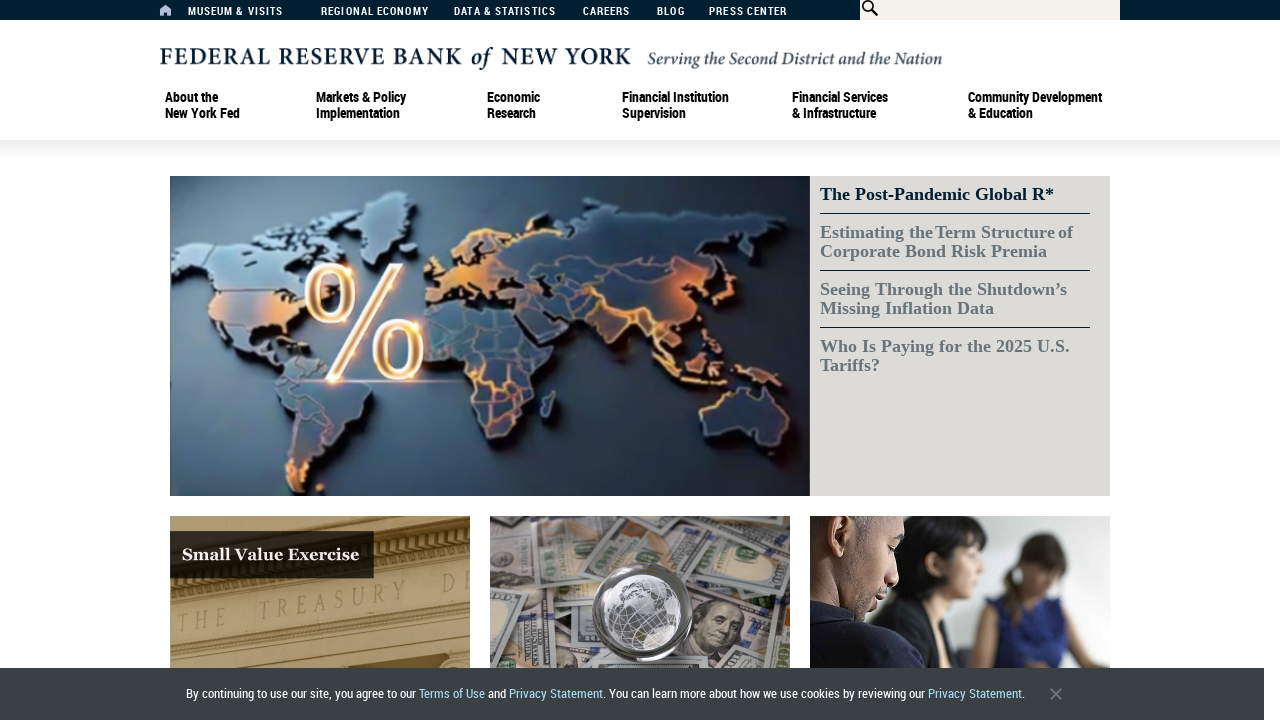

Filled search box with 'interest rates' on #searchbox
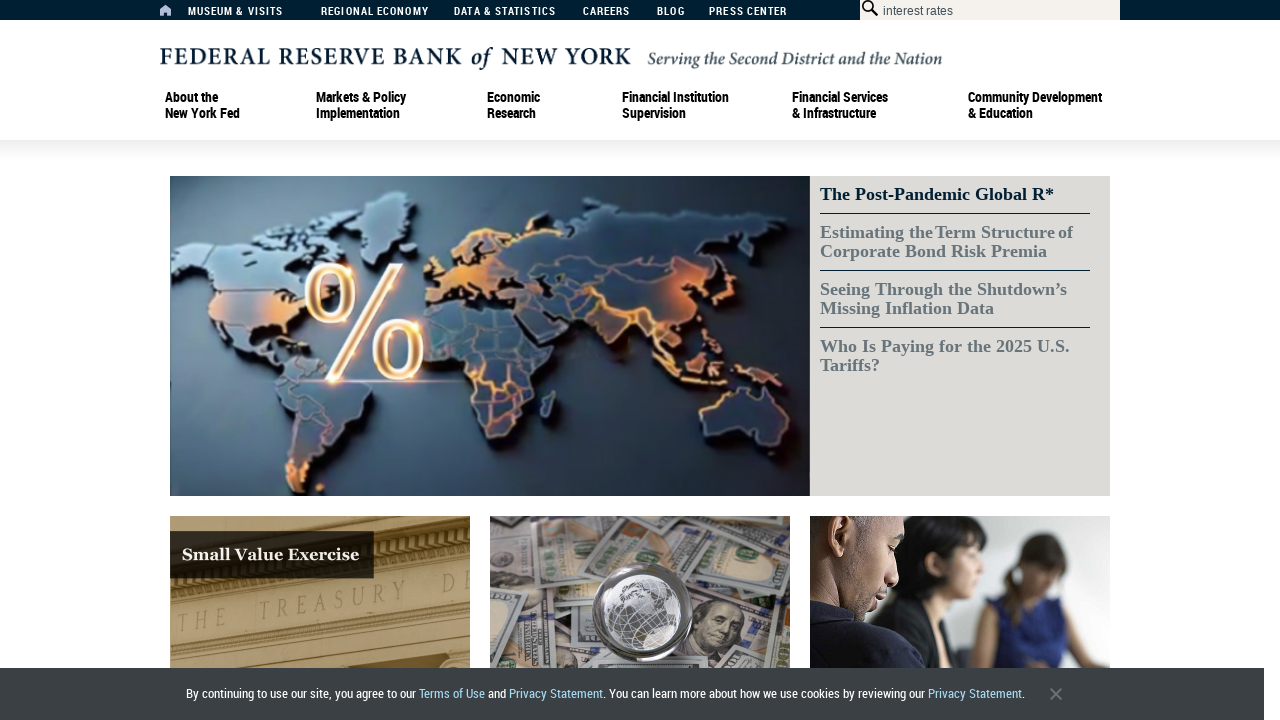

Pressed Enter to submit search query on #searchbox
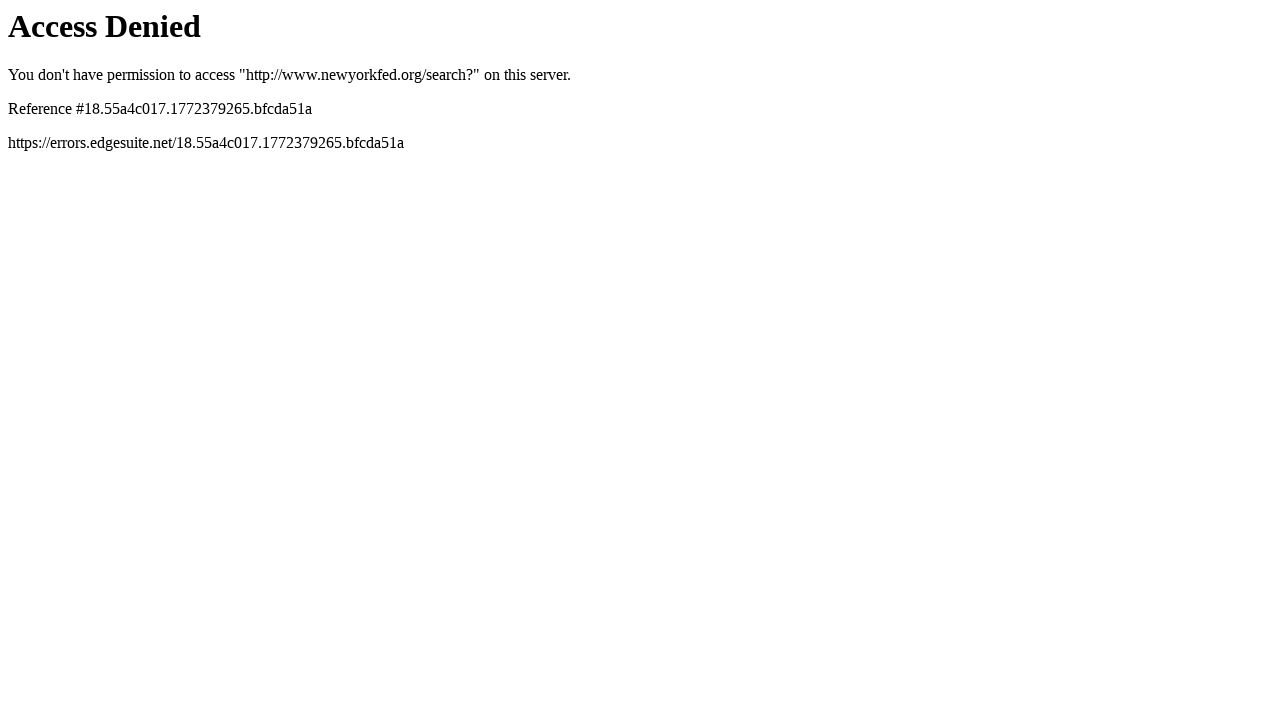

Search results page loaded with correct URL
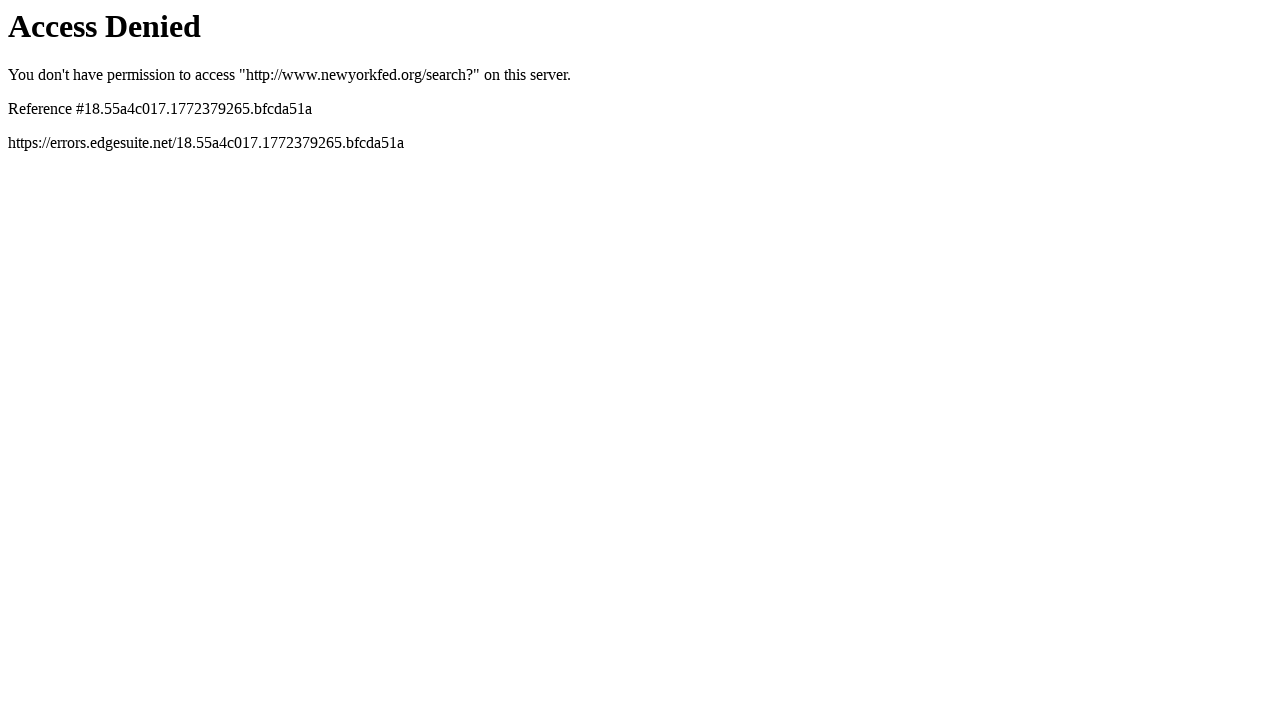

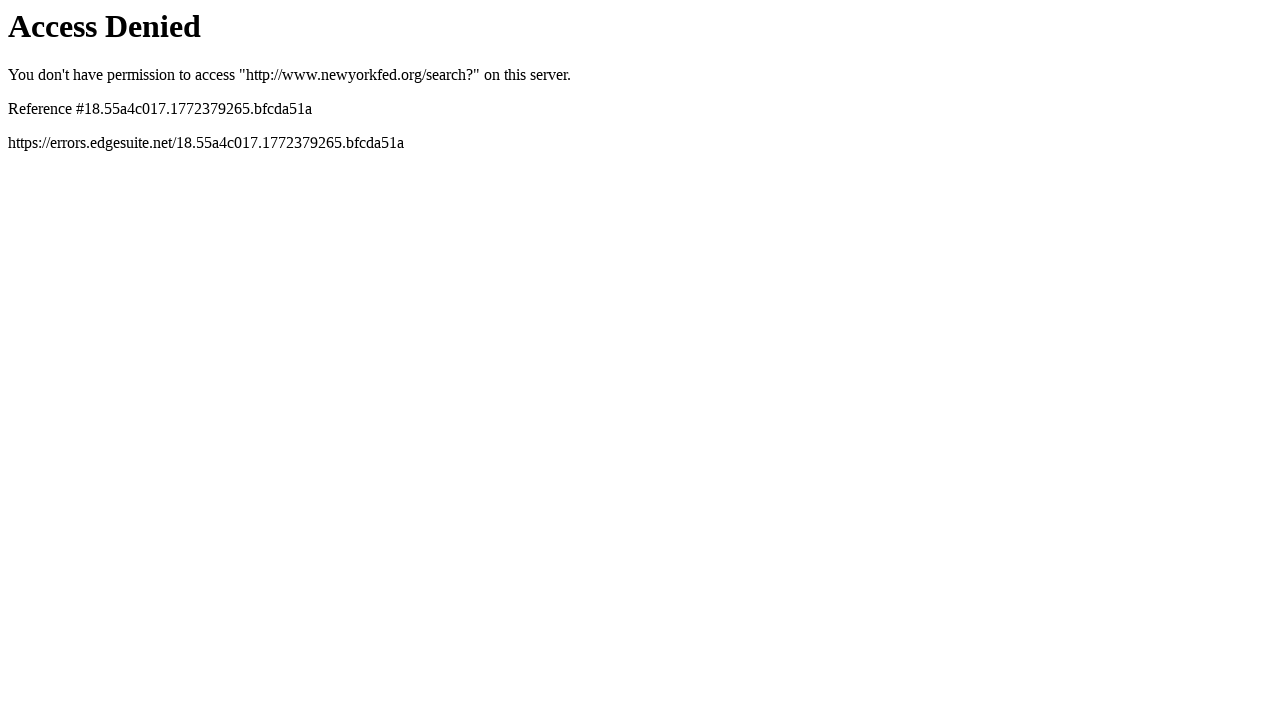